Navigates to an article page about Heroku alternatives and verifies the page loads successfully by checking the page title exists.

Starting URL: https://hashdork.com/ru/best-heroku-alternatives/

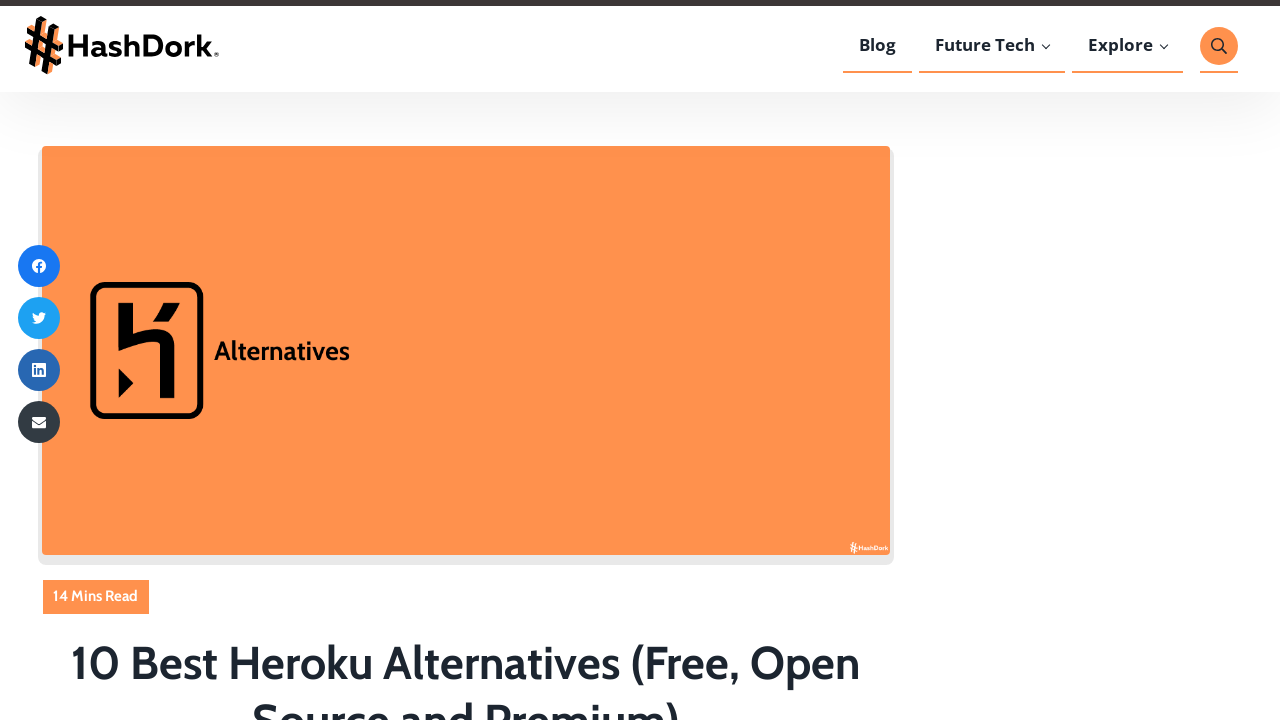

Waited for page to reach domcontentloaded state
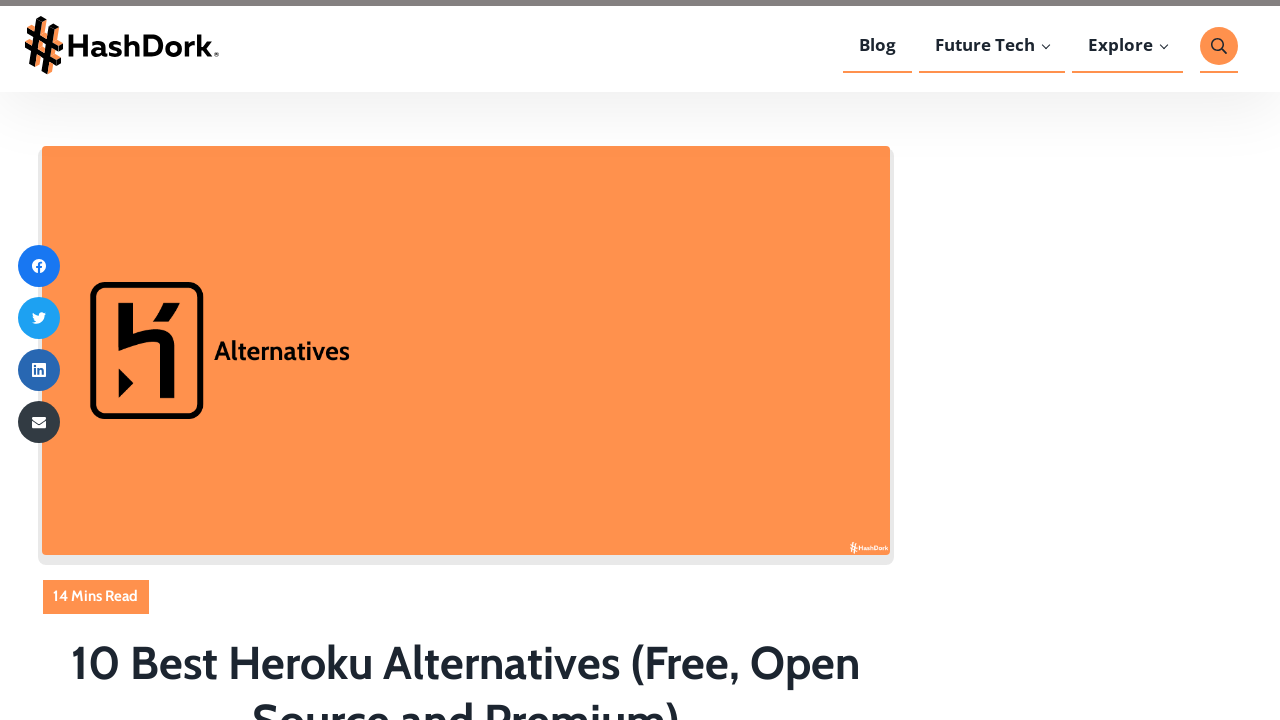

Verified page title exists - article page about Heroku alternatives loaded successfully
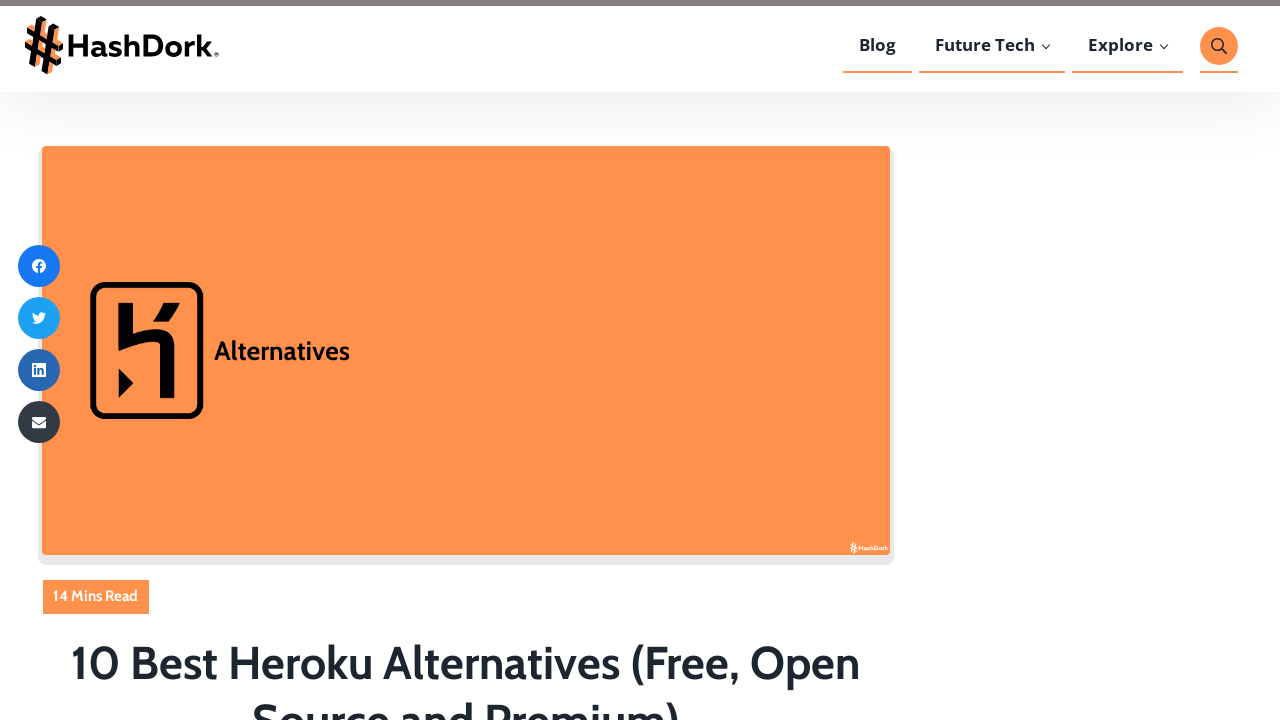

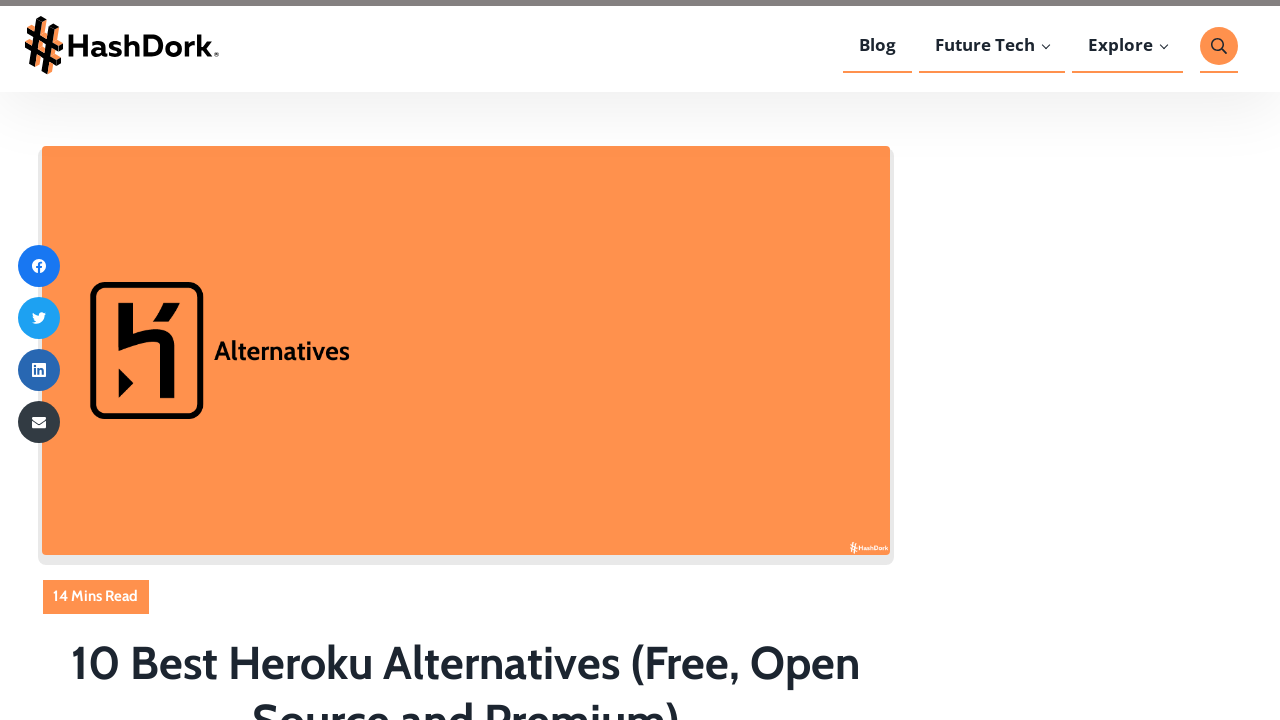